Navigates to YouTube and verifies that the URL contains "youtube"

Starting URL: http://www.youtube.com

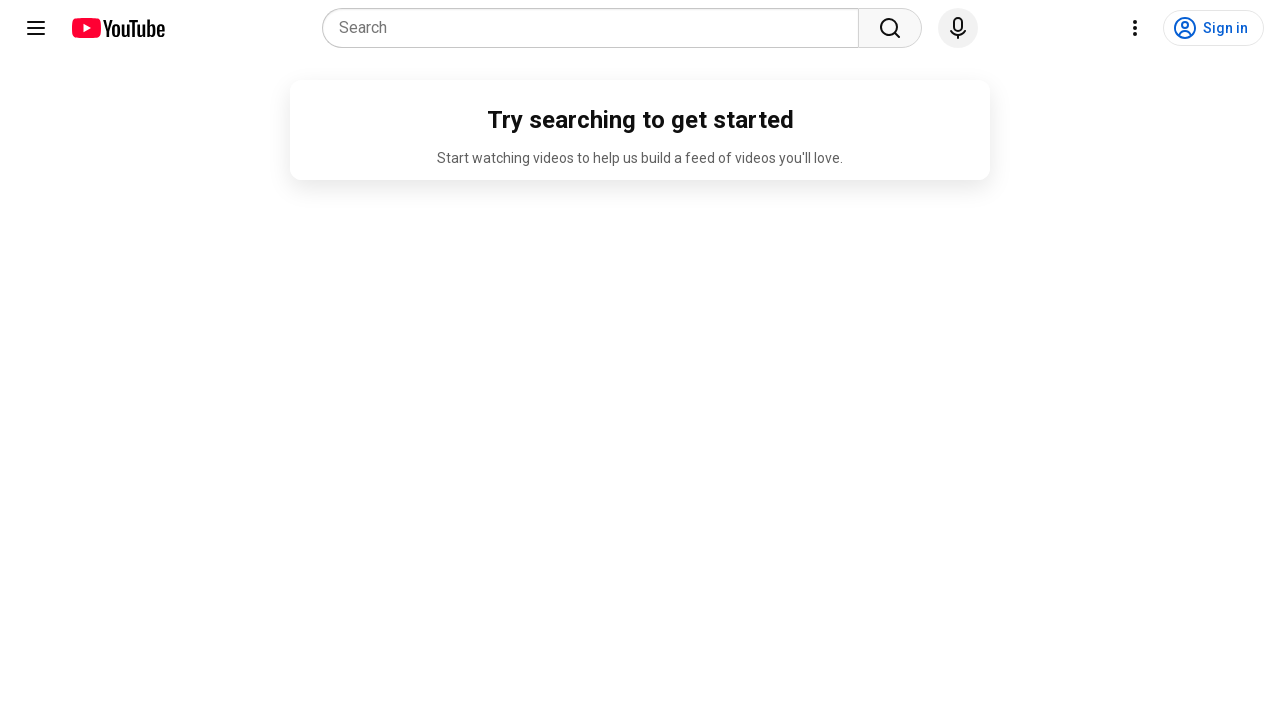

Navigated to YouTube home page
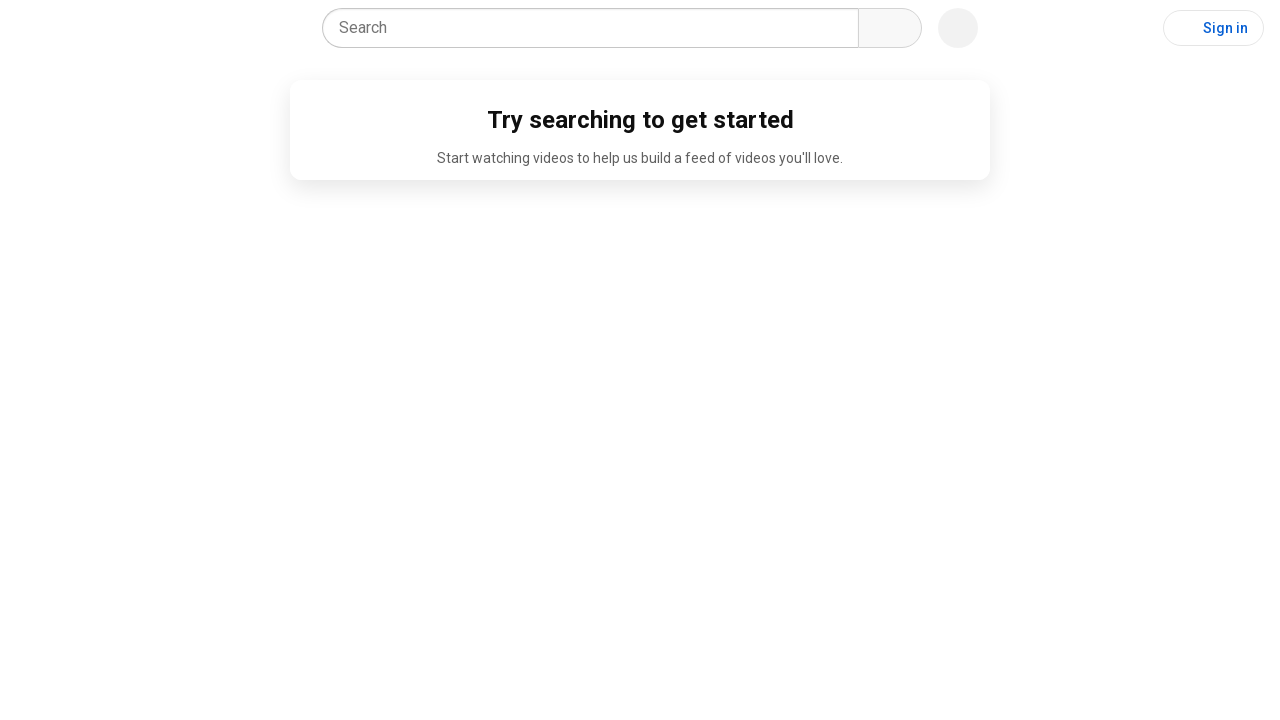

Retrieved current URL from page
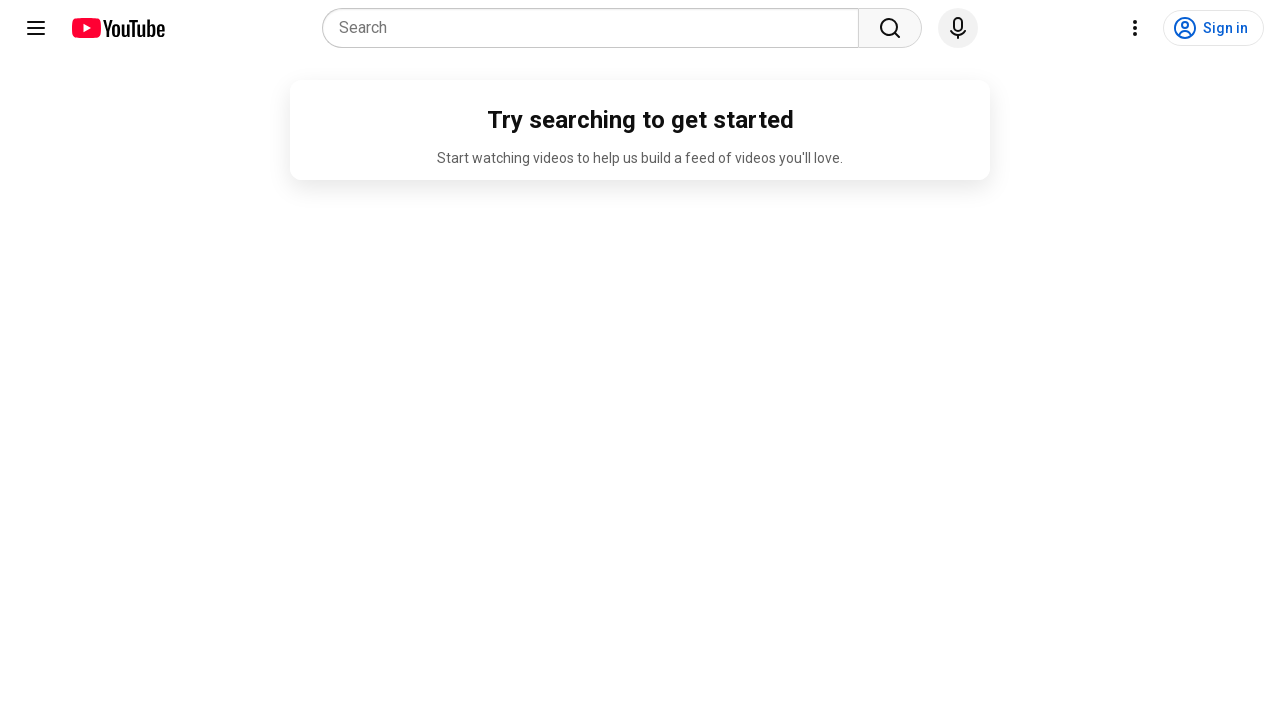

Verified that URL contains 'youtube'
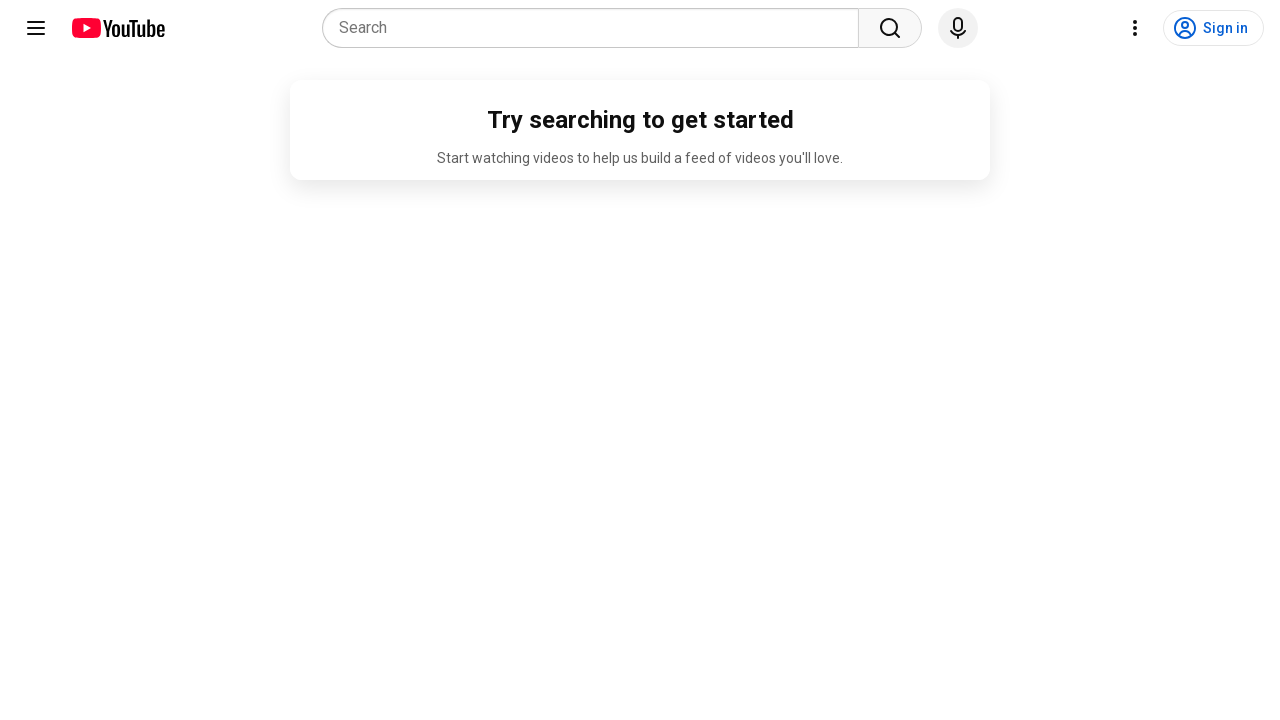

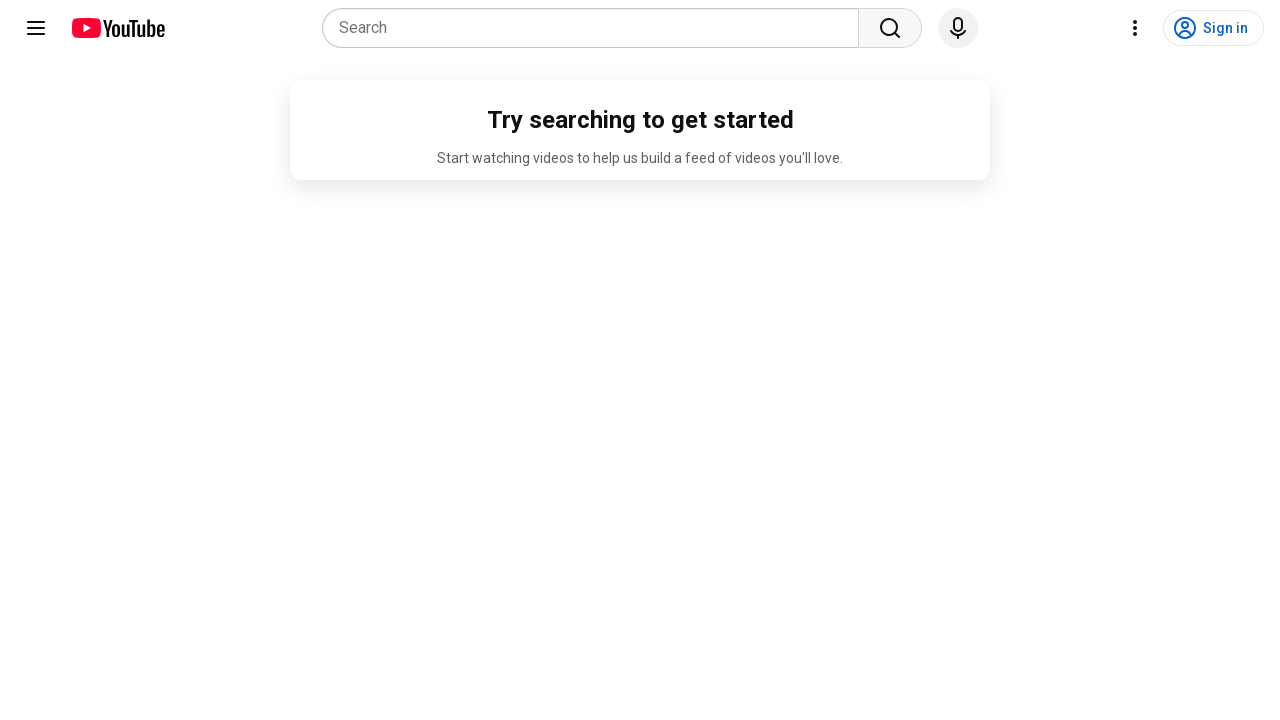